Navigates to Paytm recharge page and clicks on a recharge option element (second element with class 'MGxf')

Starting URL: https://paytm.com/recharge

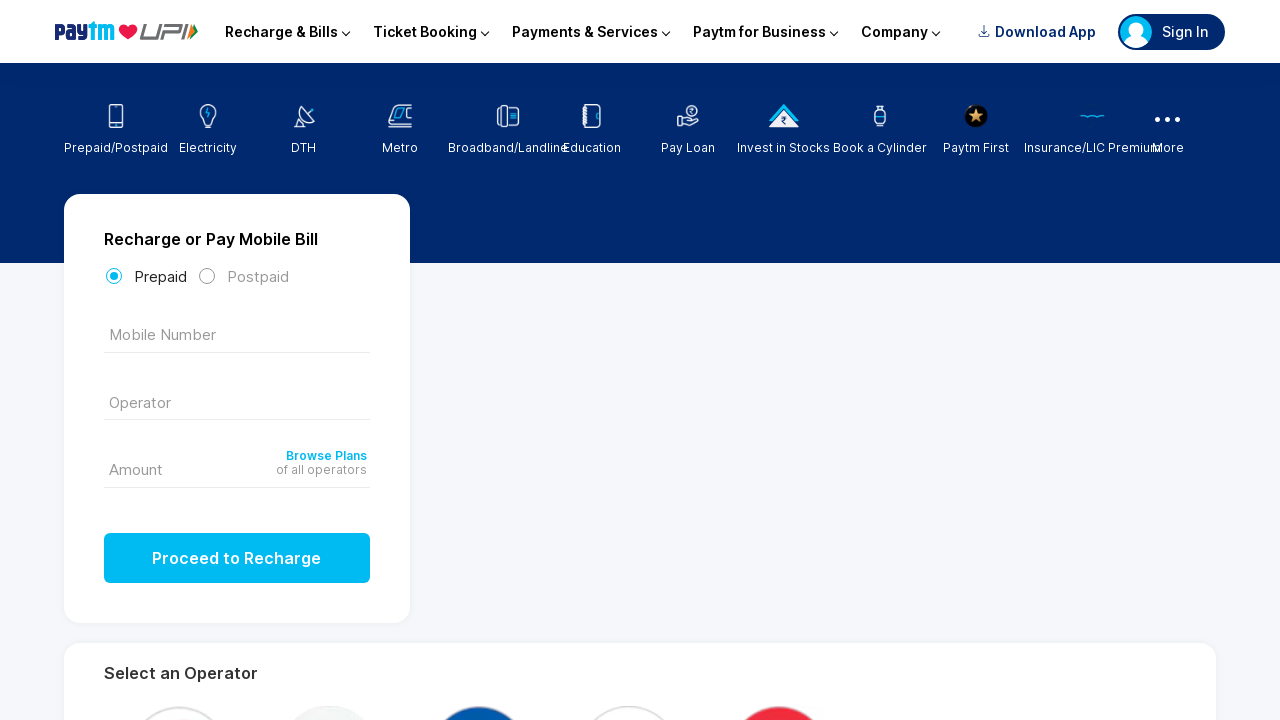

Waited for recharge option elements with class 'MGxf' to load
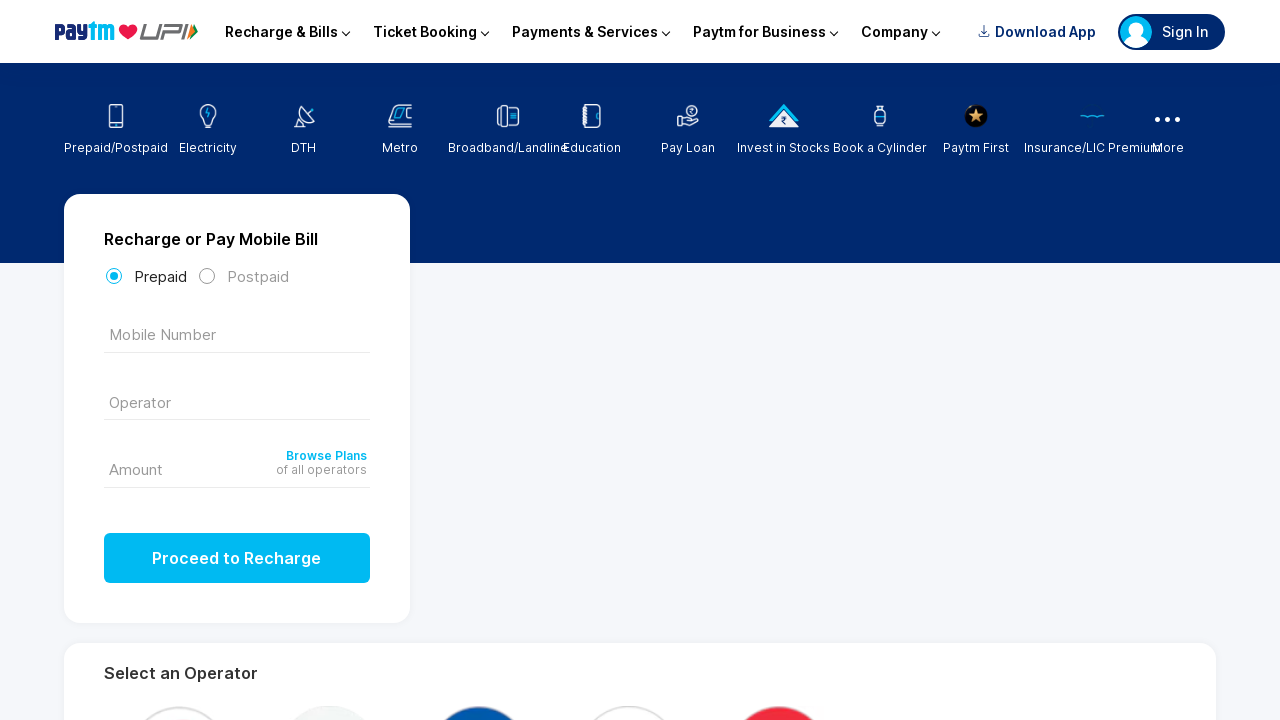

Clicked on the second recharge option element at (248, 276) on (//div[@class='MGxf'])[2]
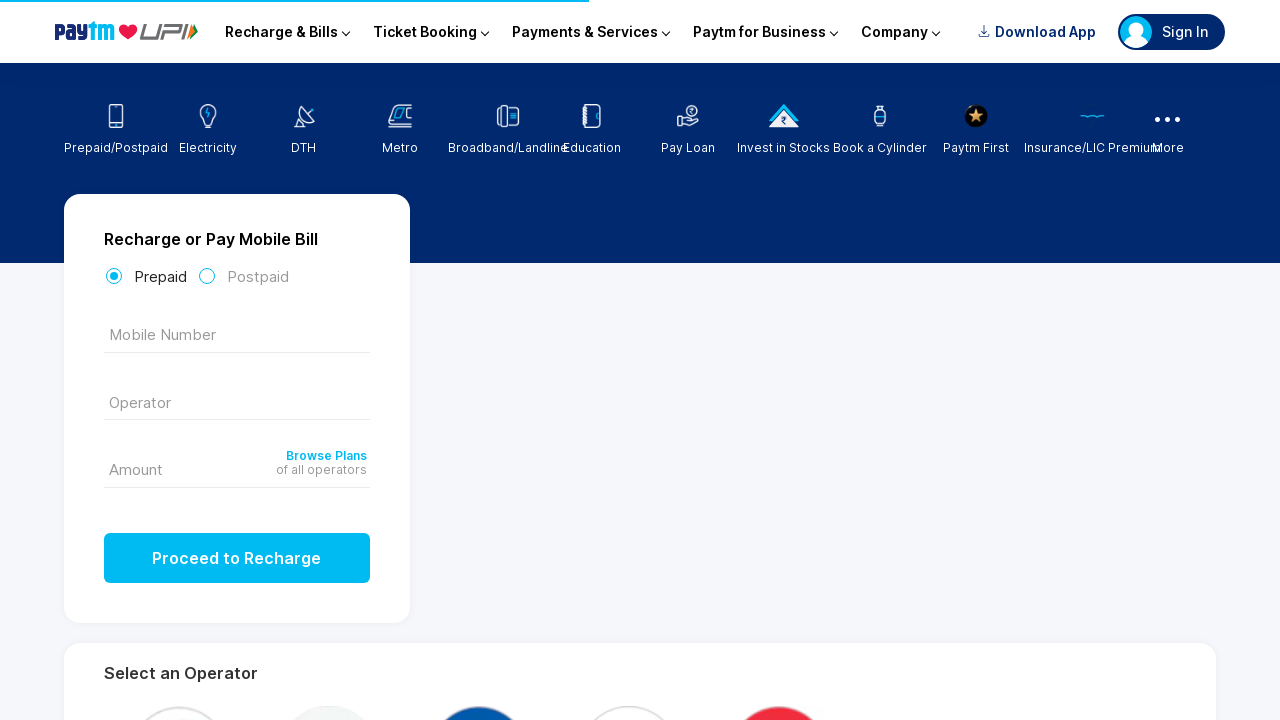

Waited 1 second for any resulting action to complete
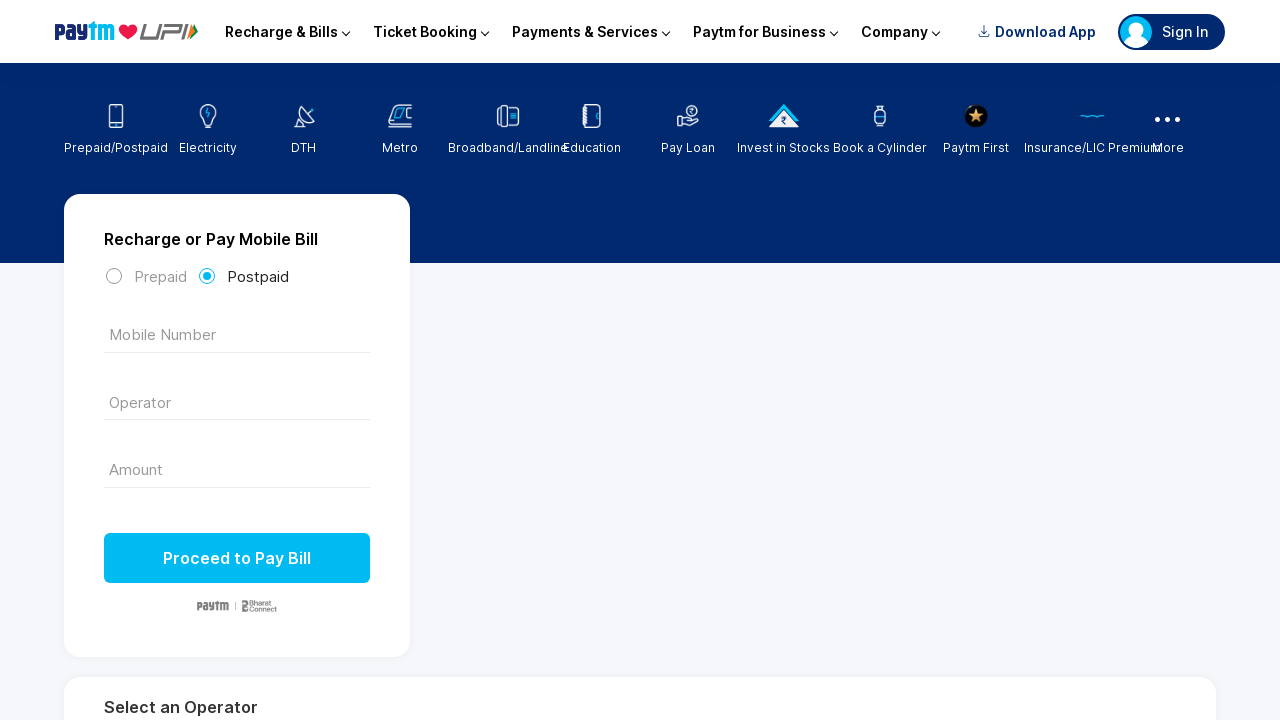

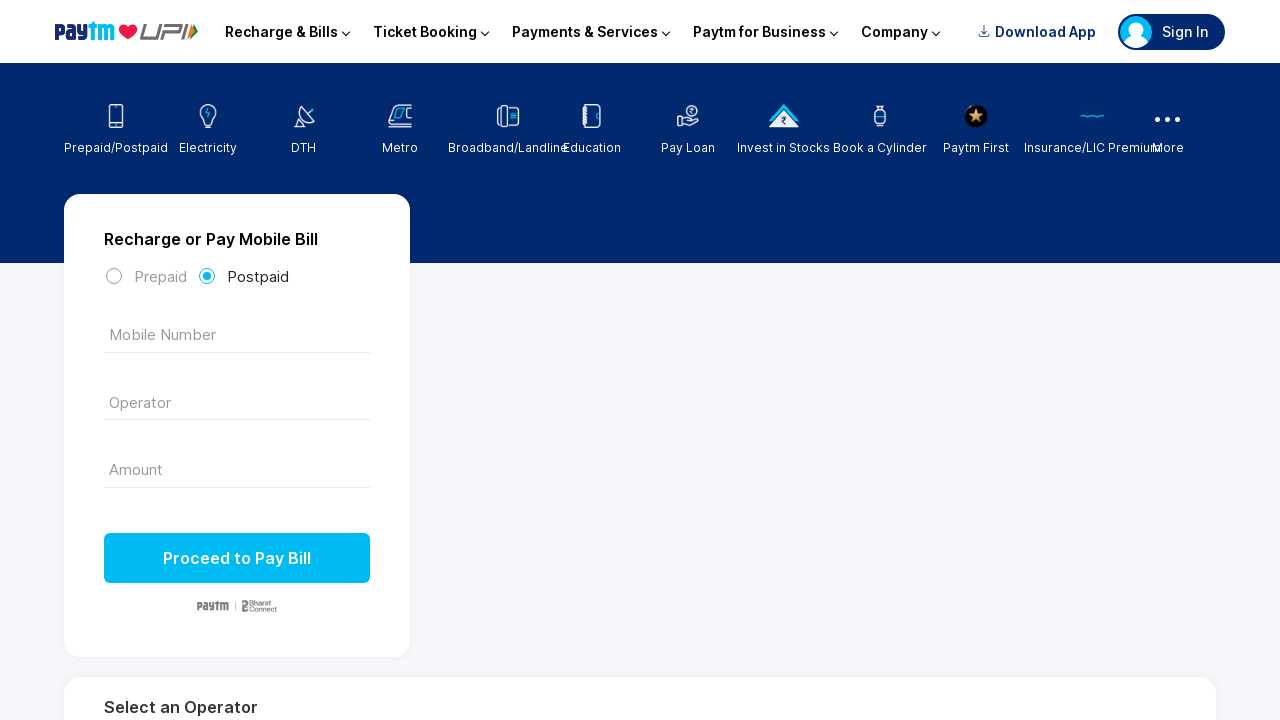